Takes a screenshot of the current page

Starting URL: https://www.flipkart.com/

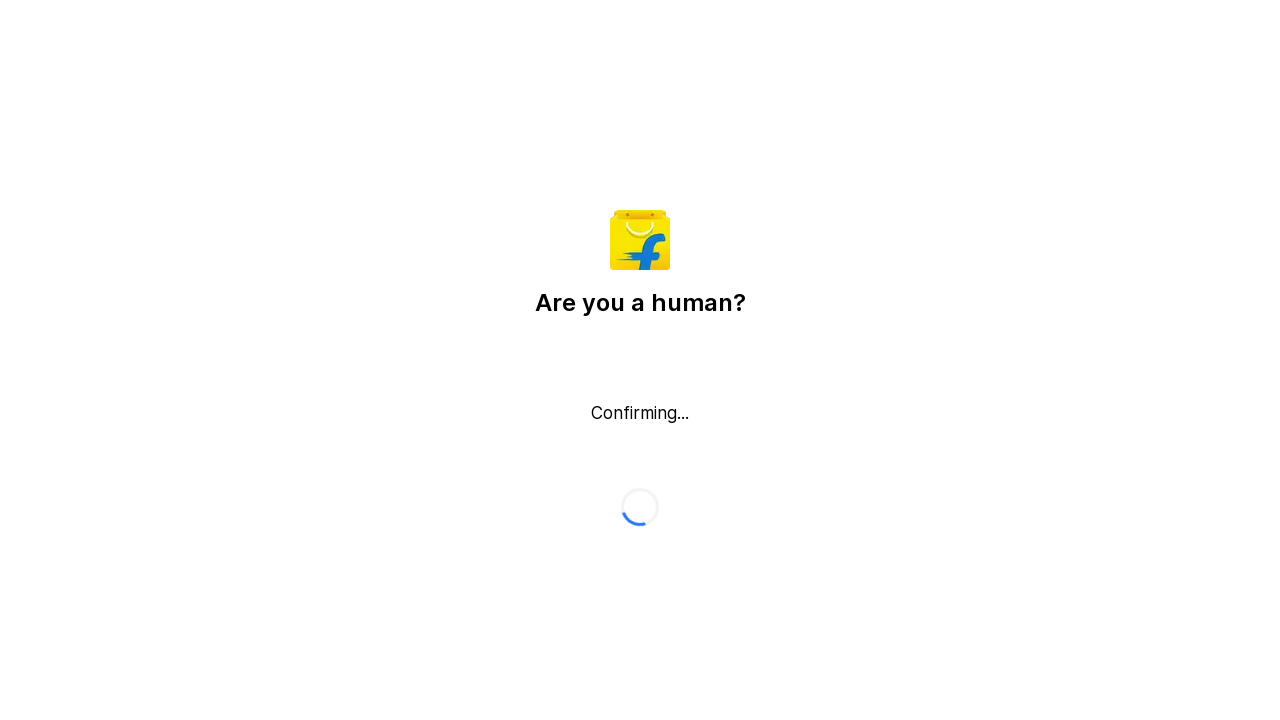

Took screenshot of Flipkart homepage
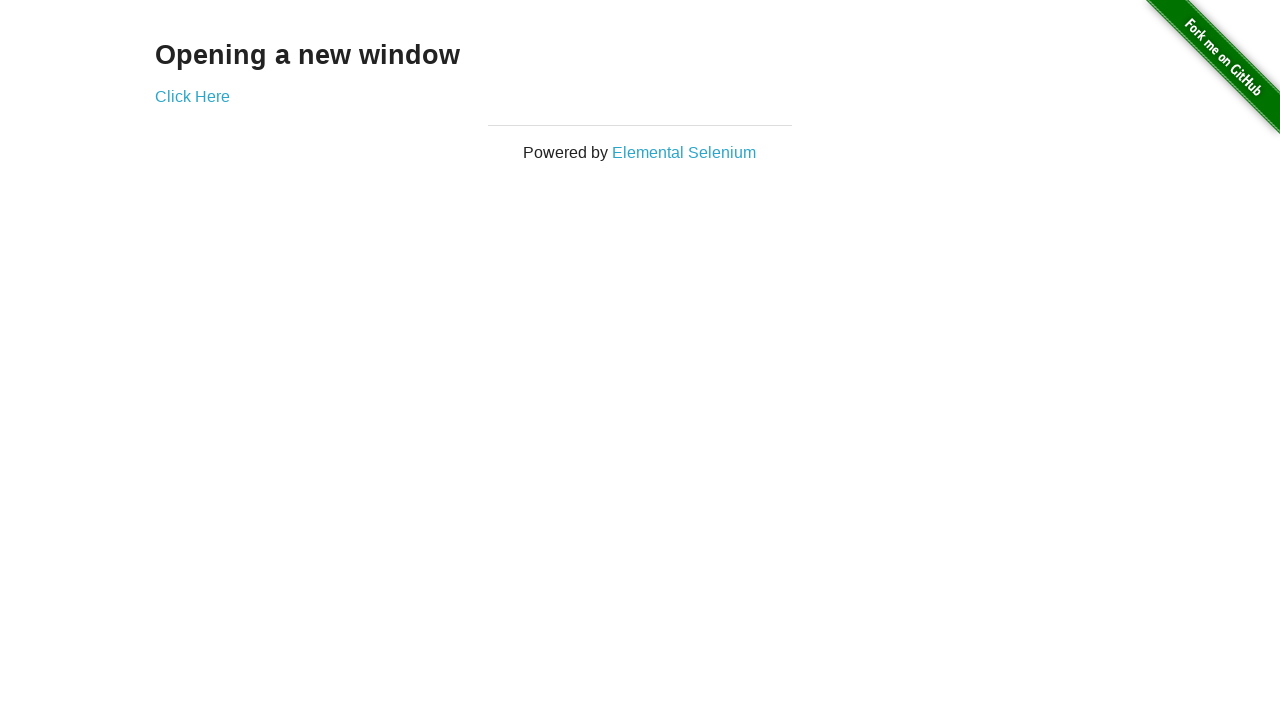

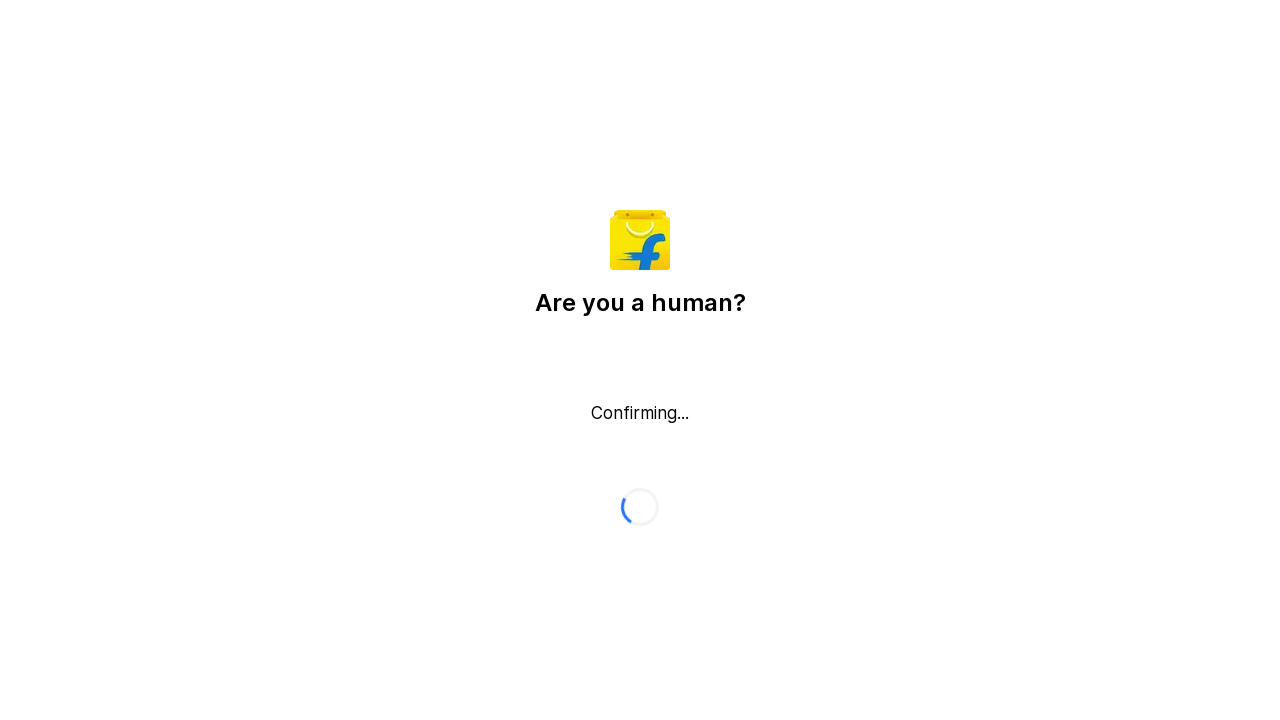